Tests infinite scroll functionality on a product listing page by repeatedly clicking the "load more" button until all products are loaded, then verifies product tiles are displayed.

Starting URL: https://zakupy.biedronka.pl/warzywa/

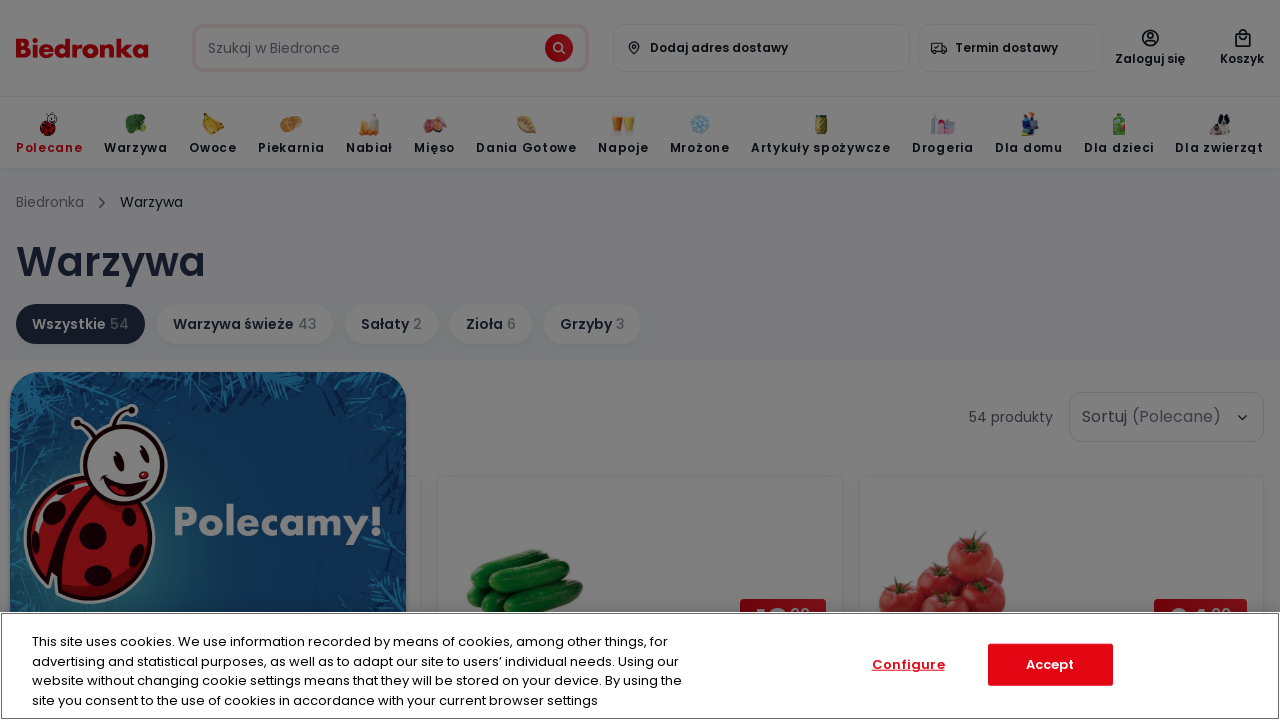

Waited for product grid to load on Biedronka vegetables page
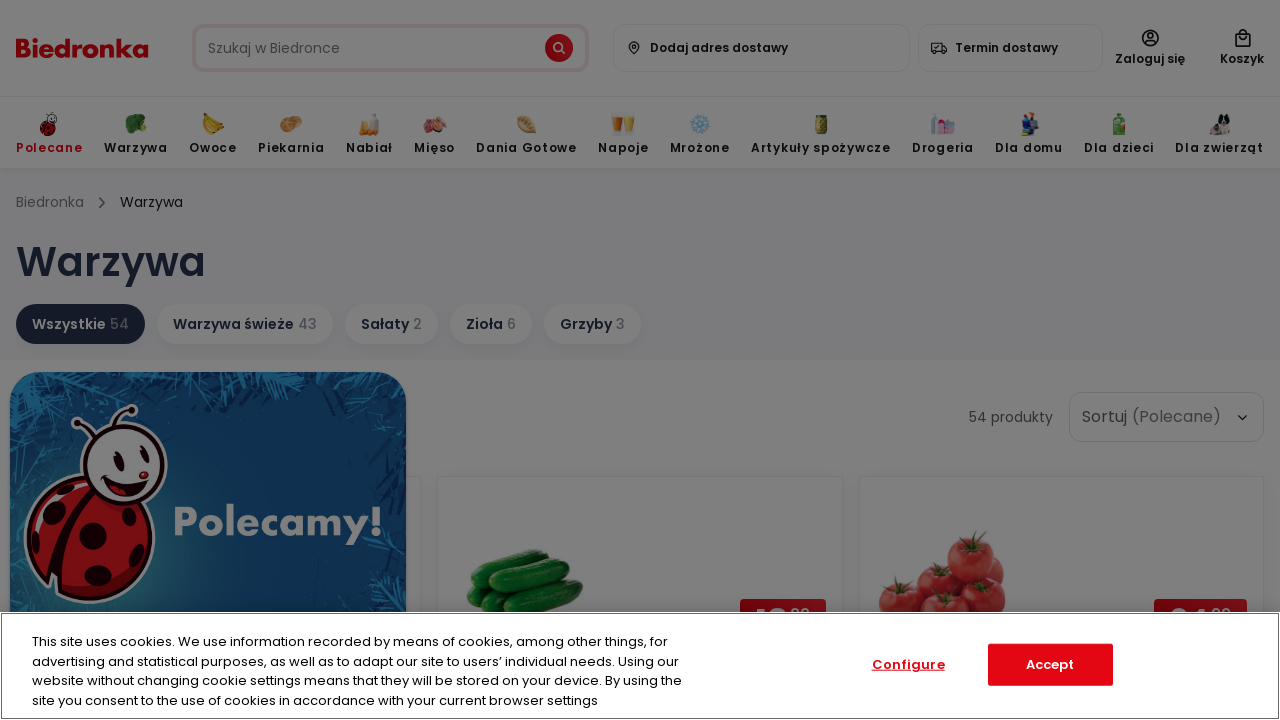

Scrolled 'load more' button into view
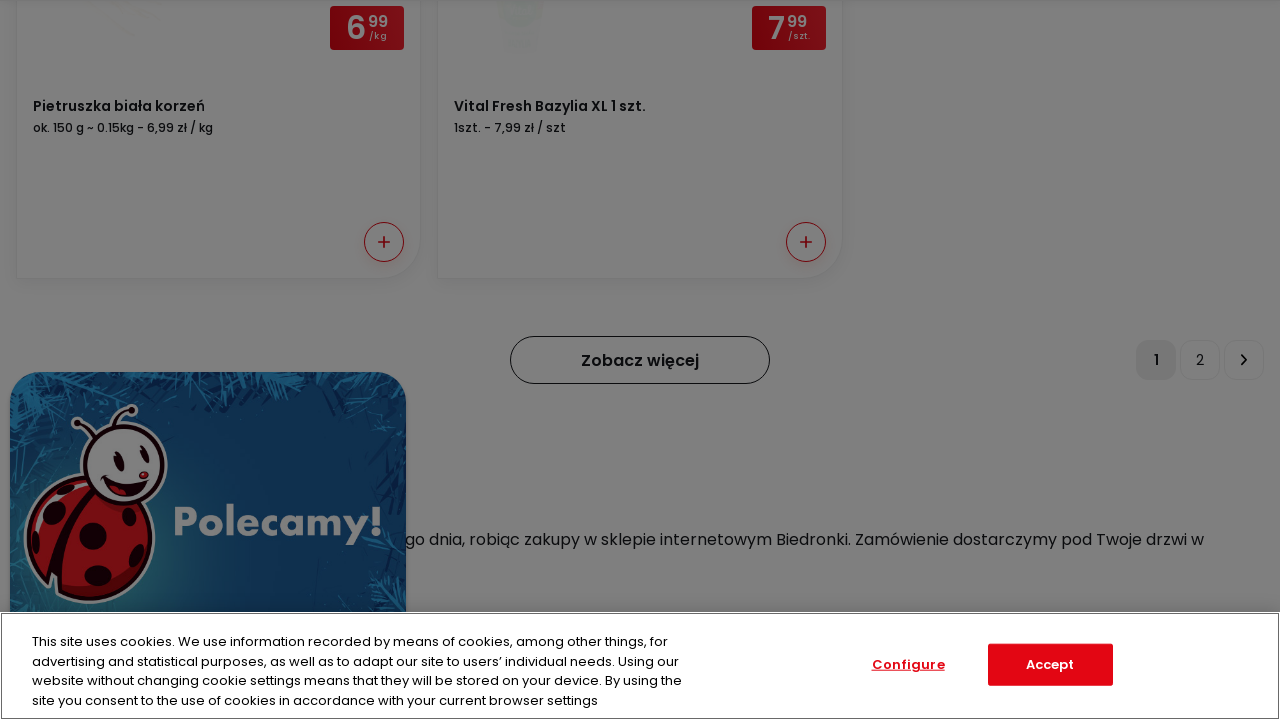

No more 'load more' button found, all products have been loaded at (640, 696) on .infinite-trigger__button
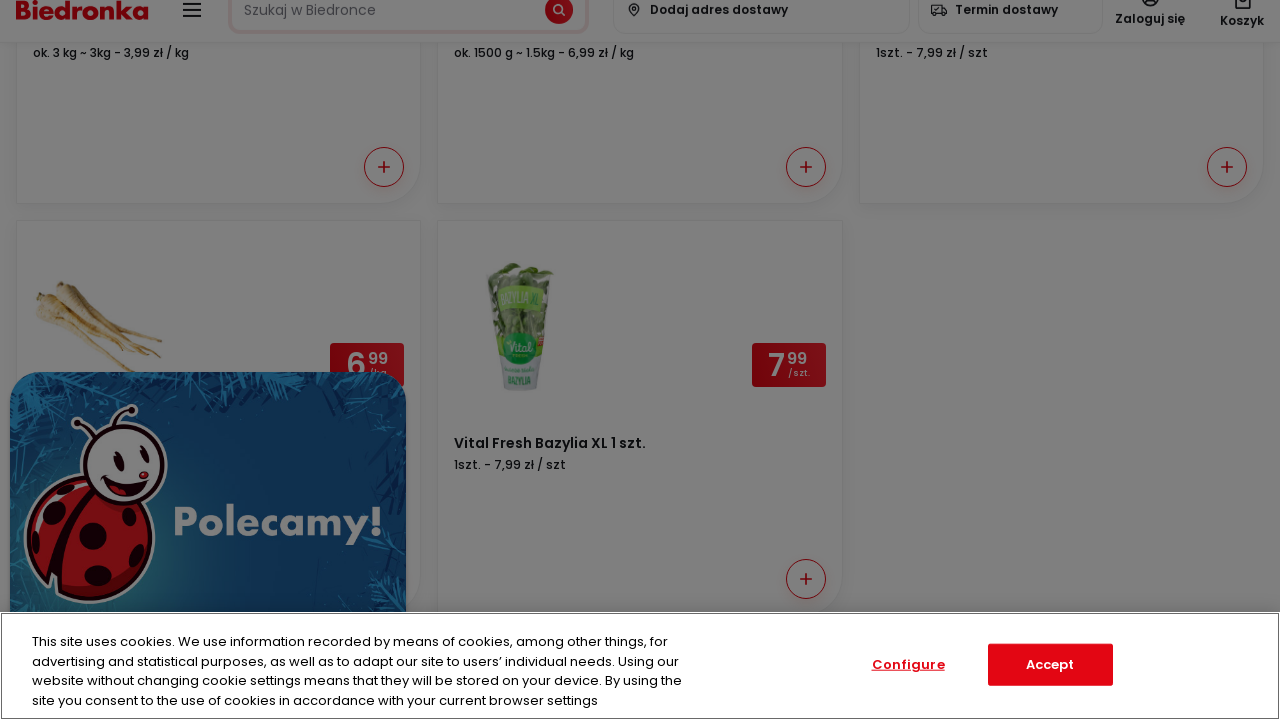

Verified product grid items are displayed
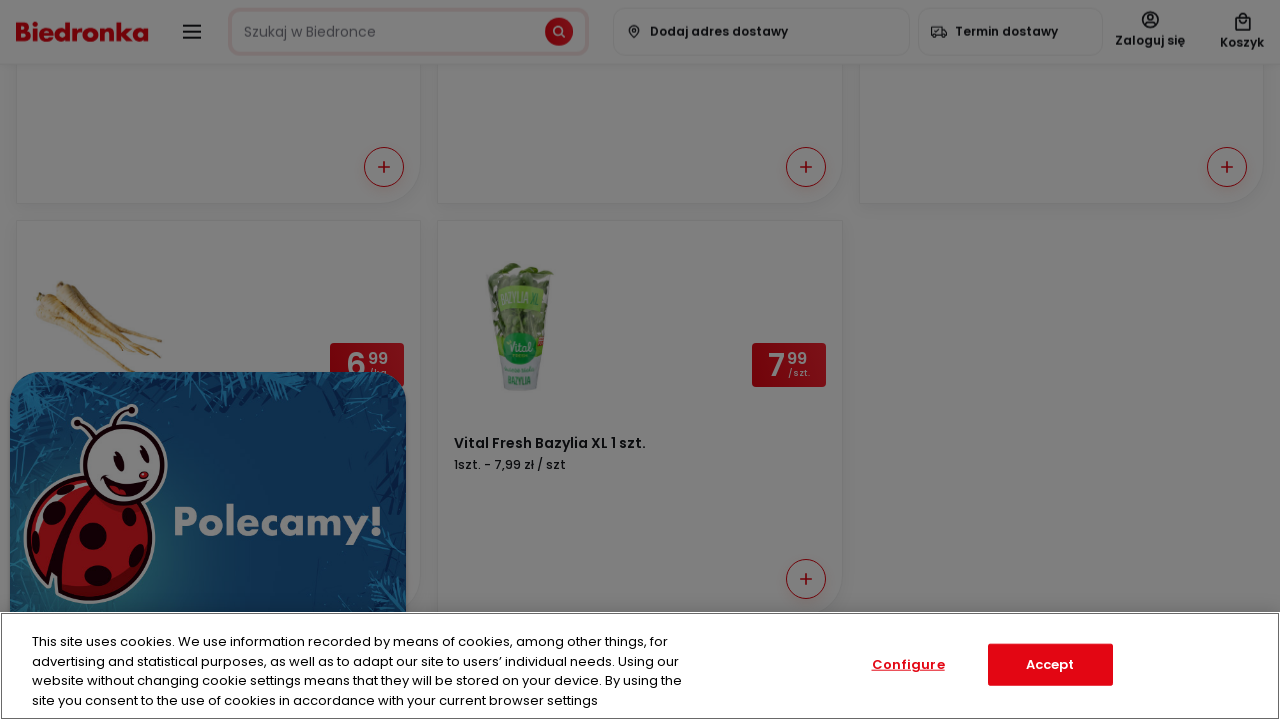

Verified product tile names are displayed
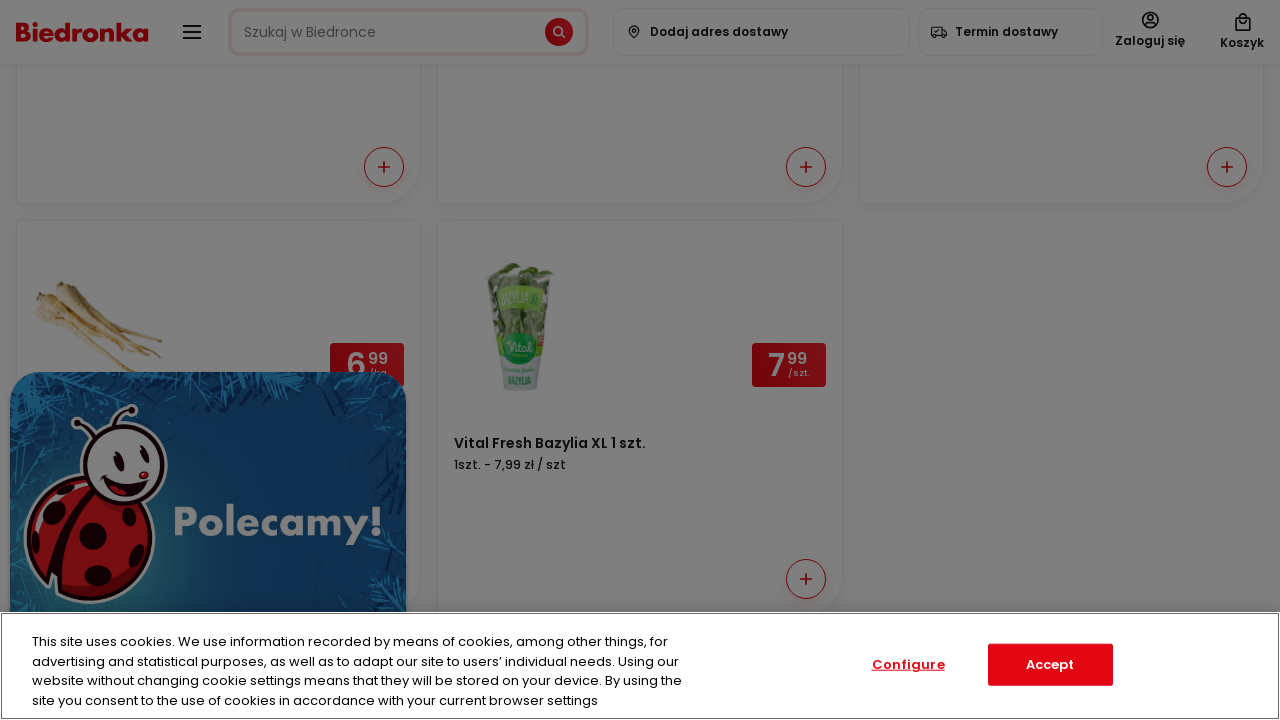

Verified product prices are displayed
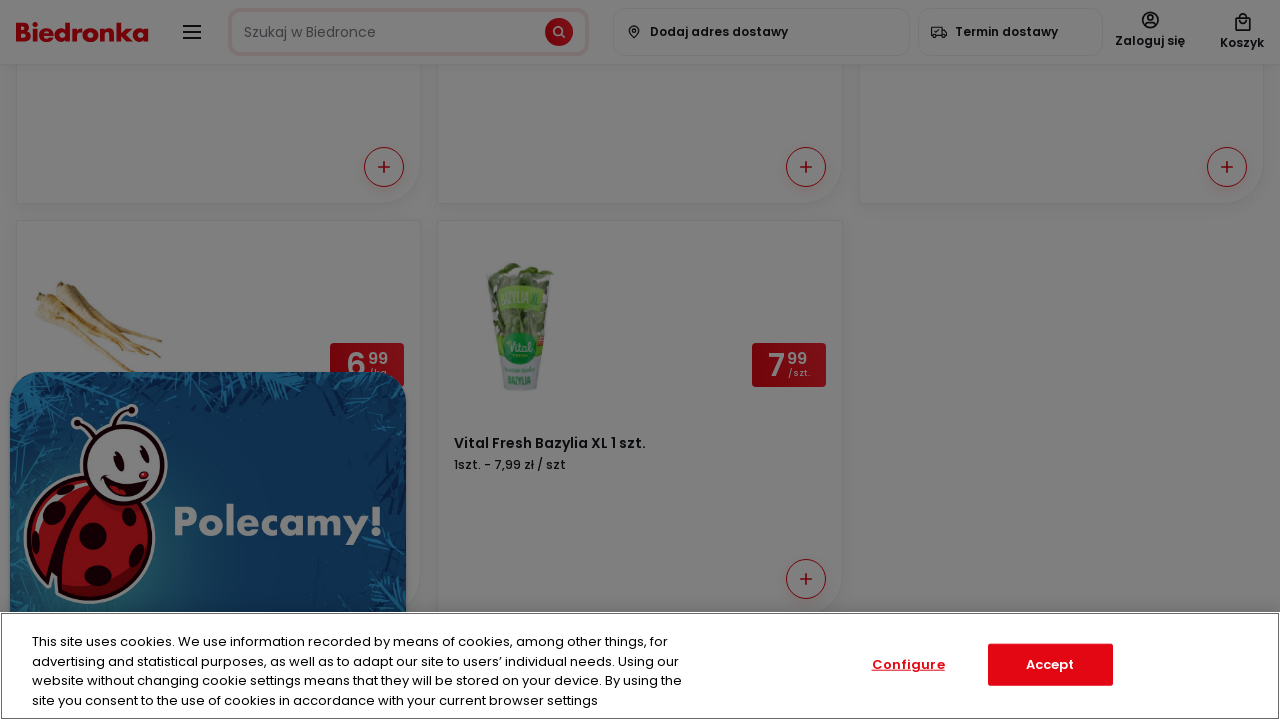

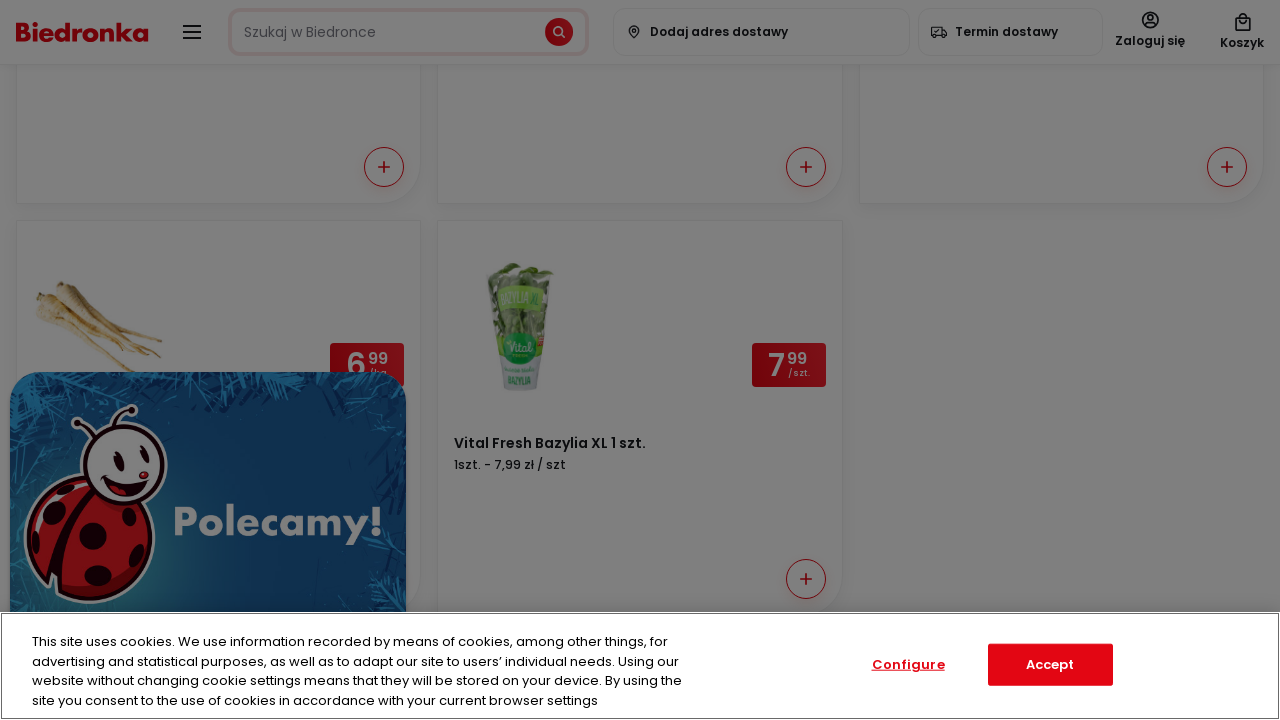